Tests input field interactions on LeafGround practice site including typing text, clearing fields, checking if elements are enabled, and reading attribute values from input boxes

Starting URL: https://www.leafground.com/input.xhtml

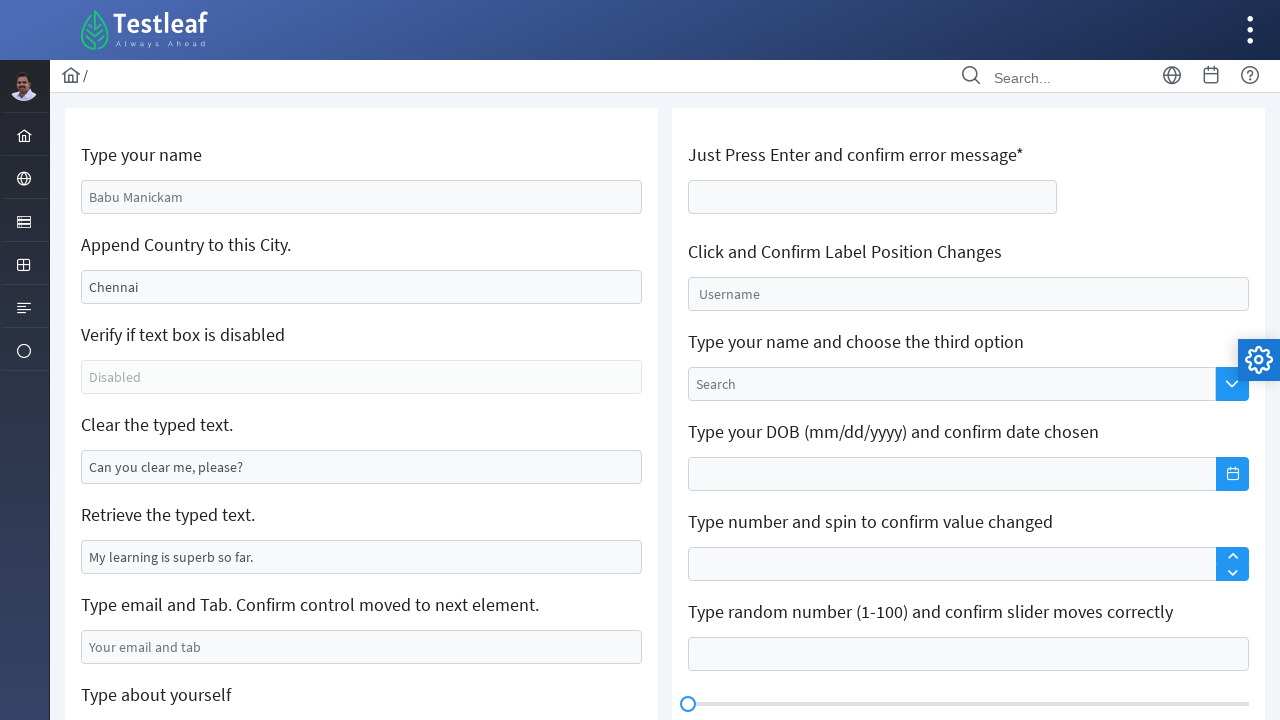

Filled name field with 'Coimbatore Smart City' on input[name='j_idt88:name']
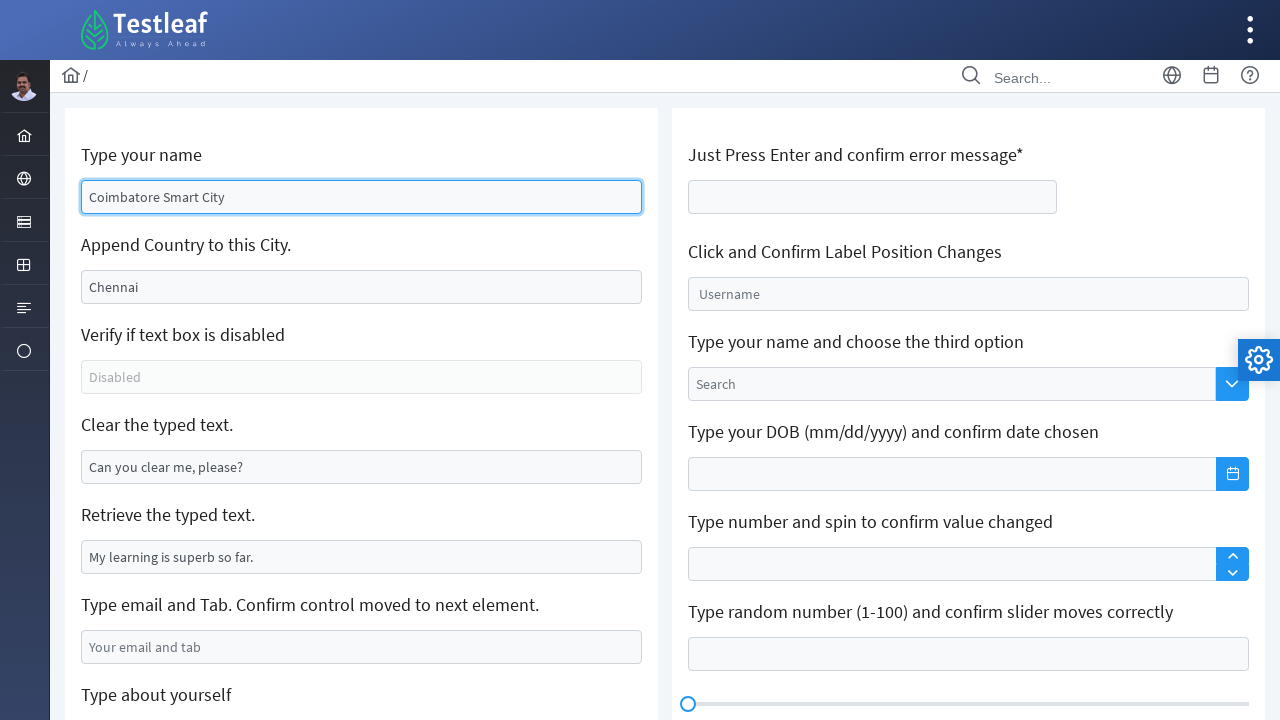

Cleared the second input field on input[name='j_idt88:j_idt91']
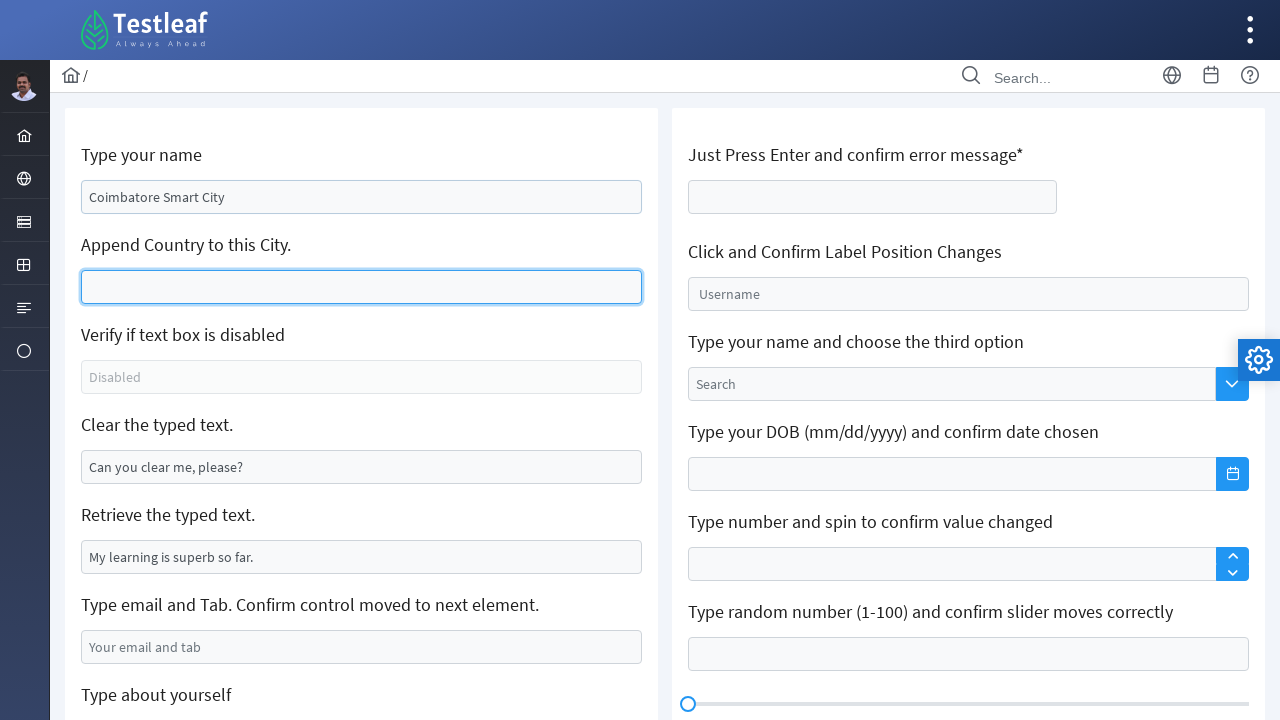

Checked if input field is enabled: False
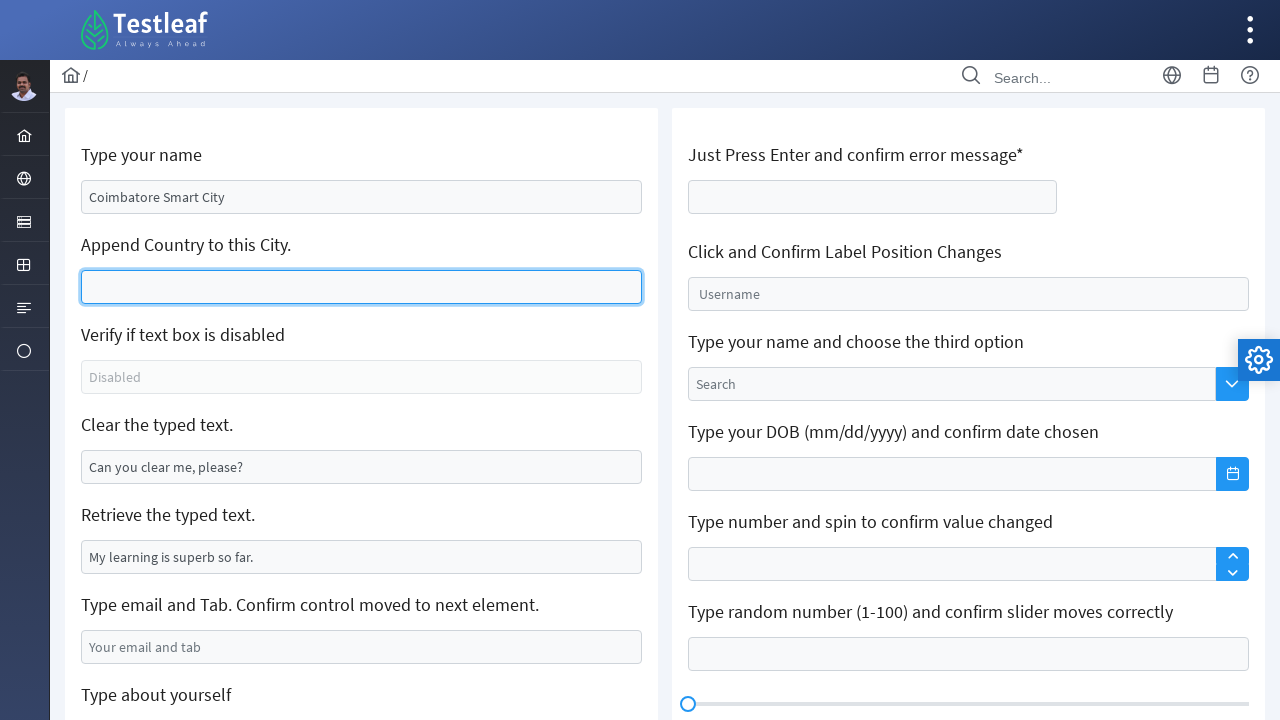

Filled second input field with ' Silk People Gandhipuram' on input[name='j_idt88:j_idt91']
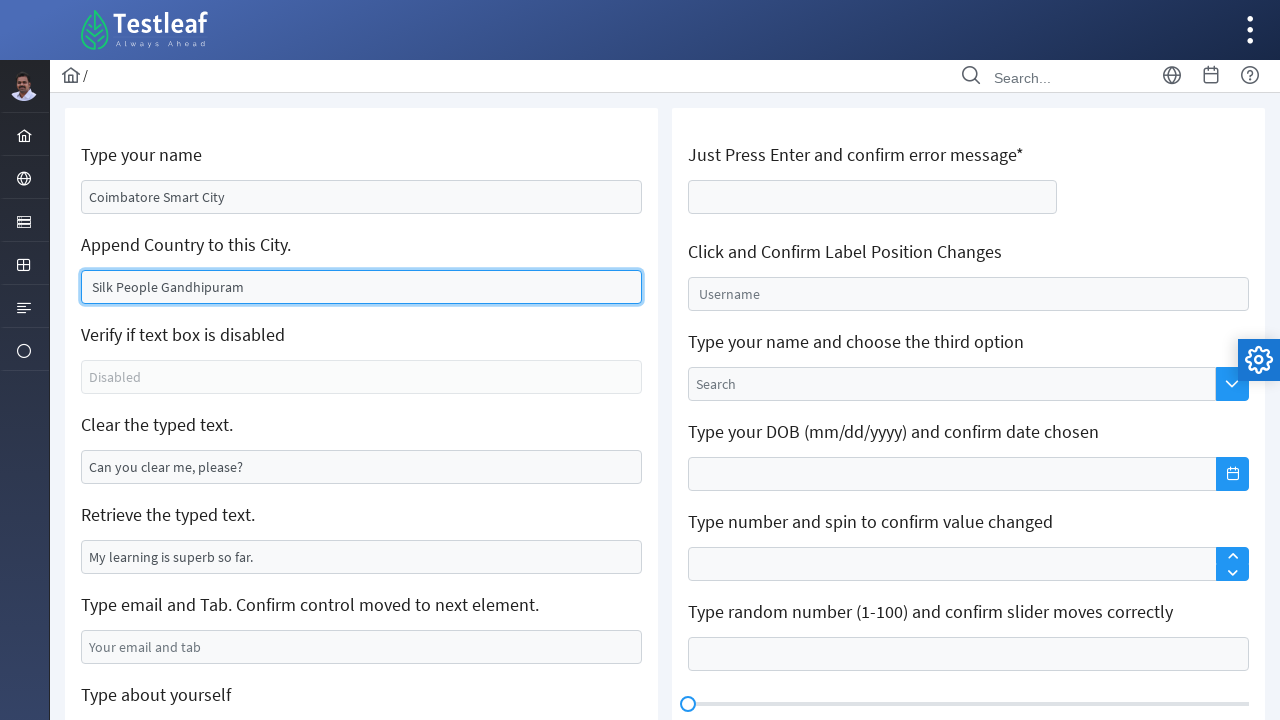

Cleared the fourth input field on input[name='j_idt88:j_idt95']
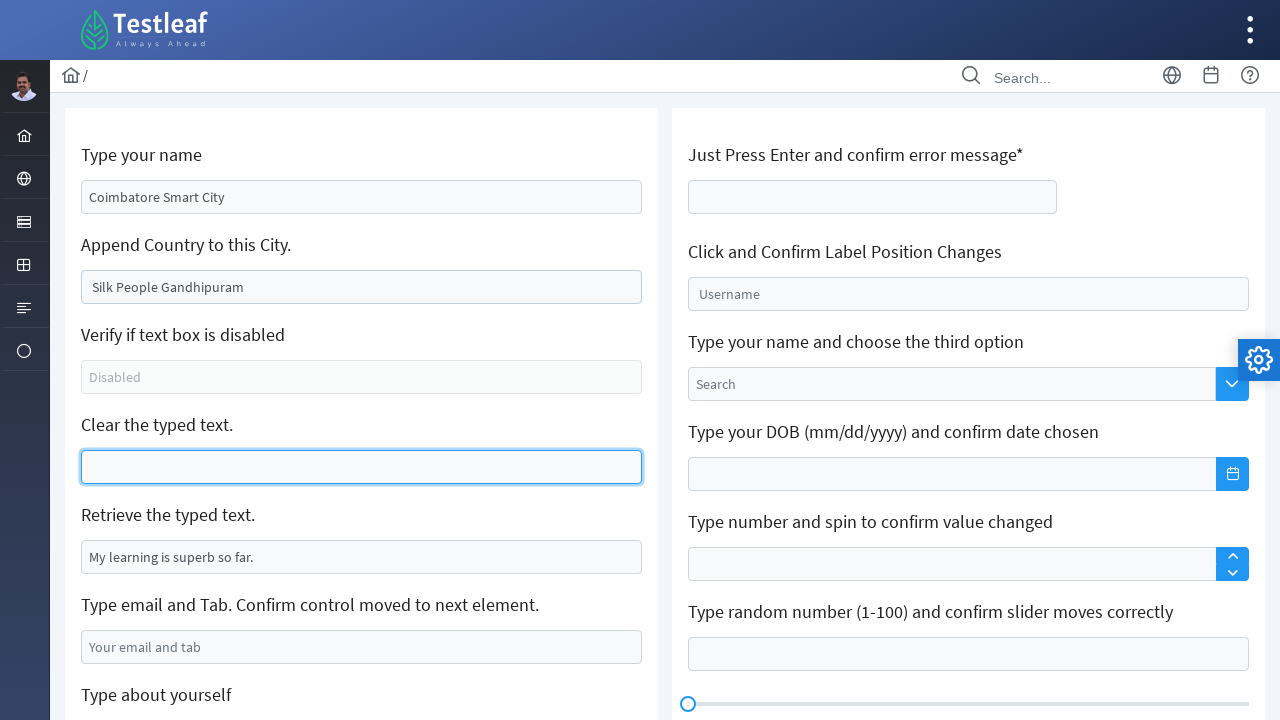

Retrieved value attribute from input field: My learning is superb so far.
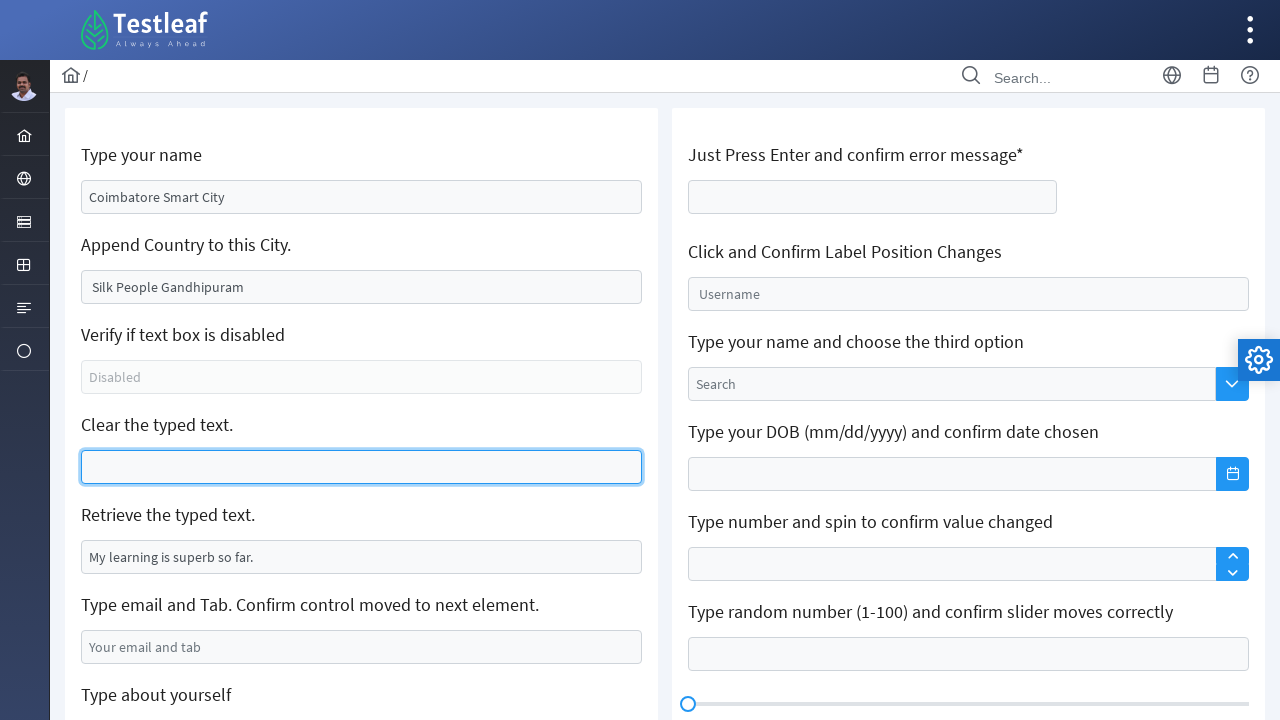

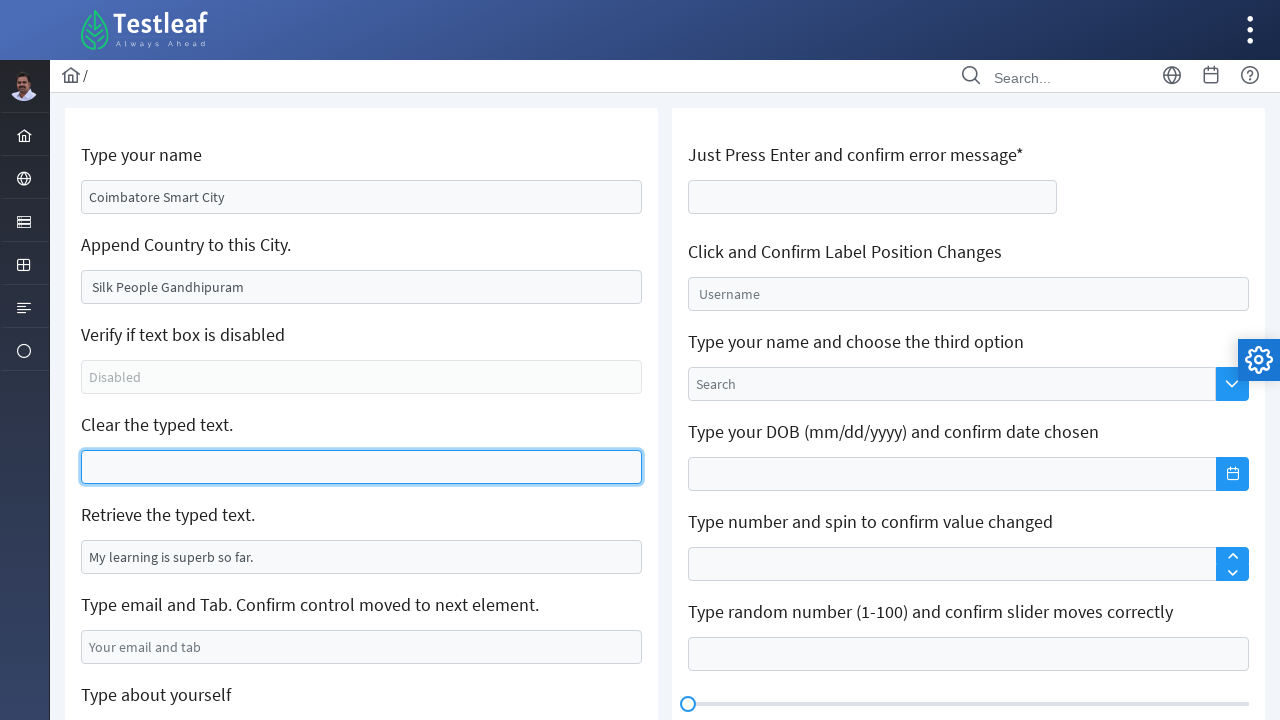